Tests dynamic loading by clicking start button and verifying the "Hello World!" text appears after loading completes

Starting URL: https://automationfc.github.io/dynamic-loading/

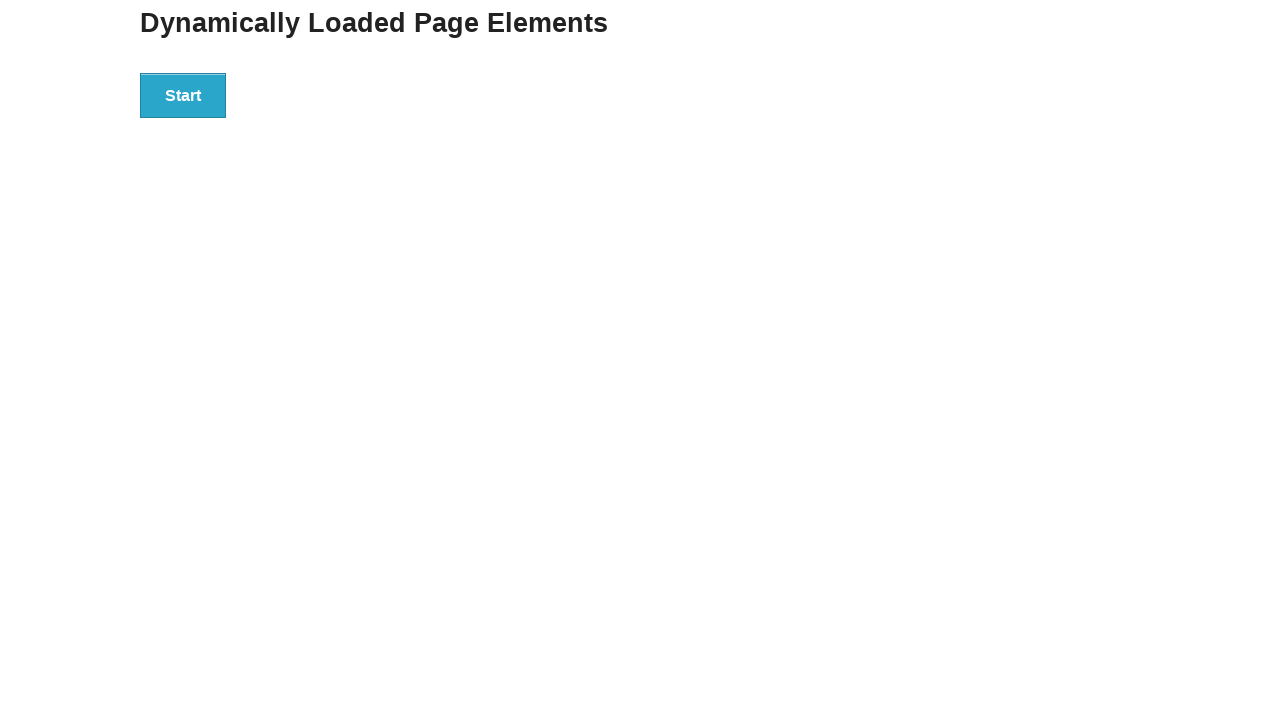

Clicked start button to initiate dynamic loading at (183, 95) on xpath=//div[@id='start']/button
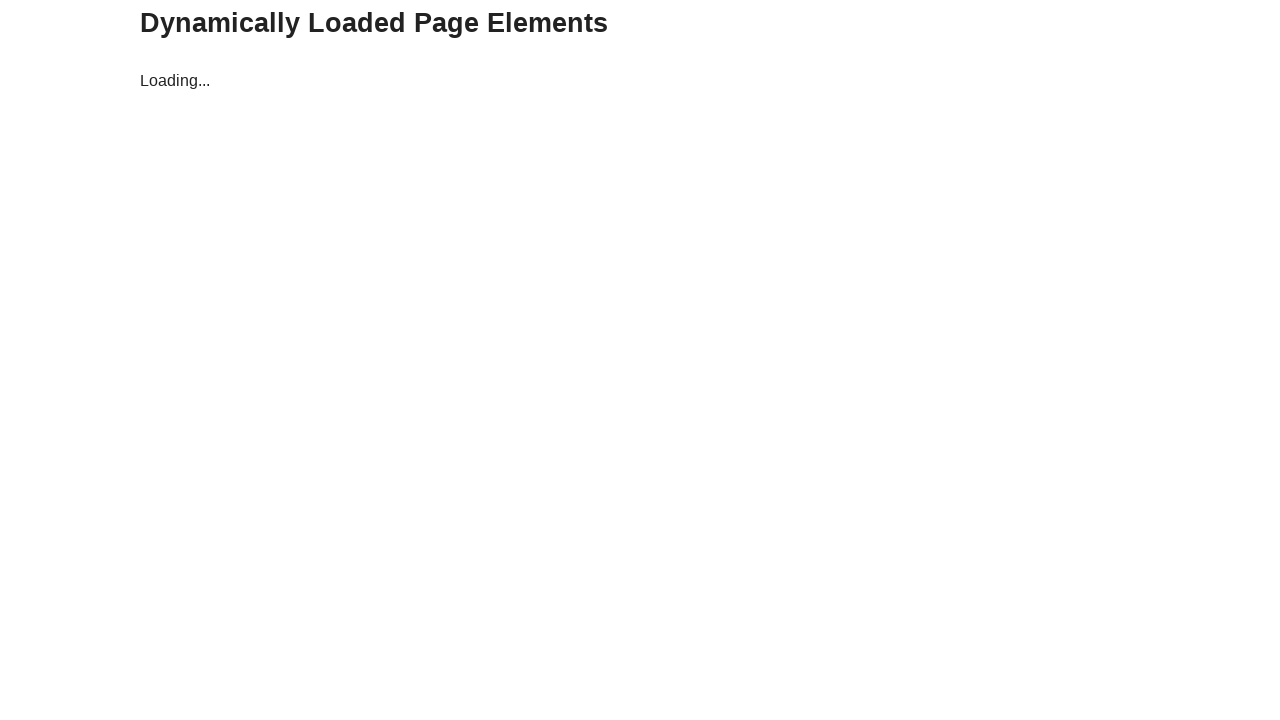

Waited for 'Hello World!' text to appear after loading completed
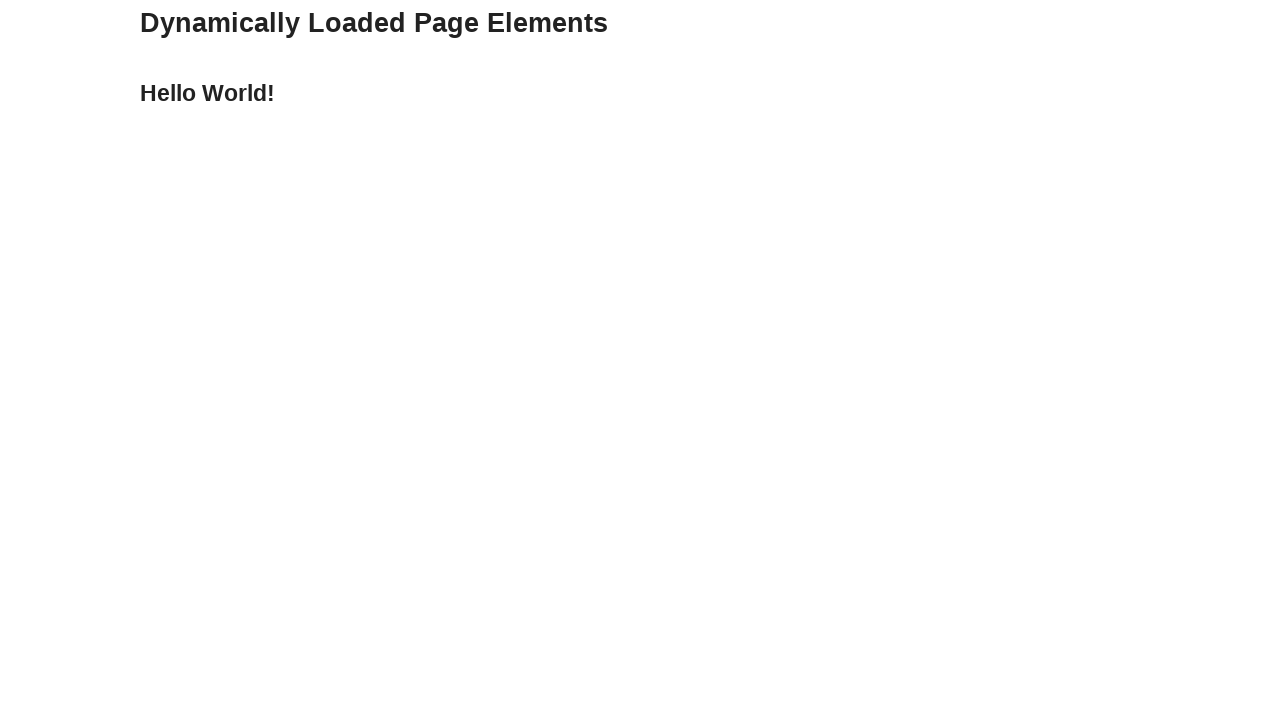

Verified that 'Hello World!' text is displayed correctly
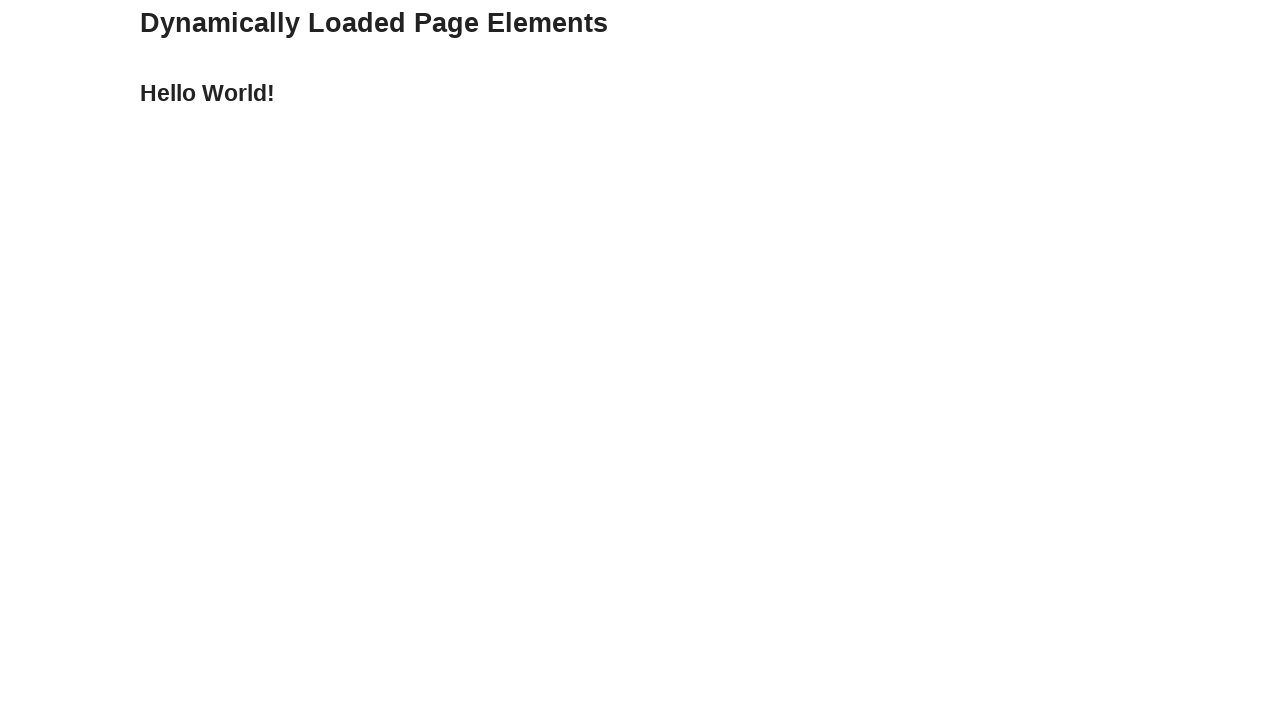

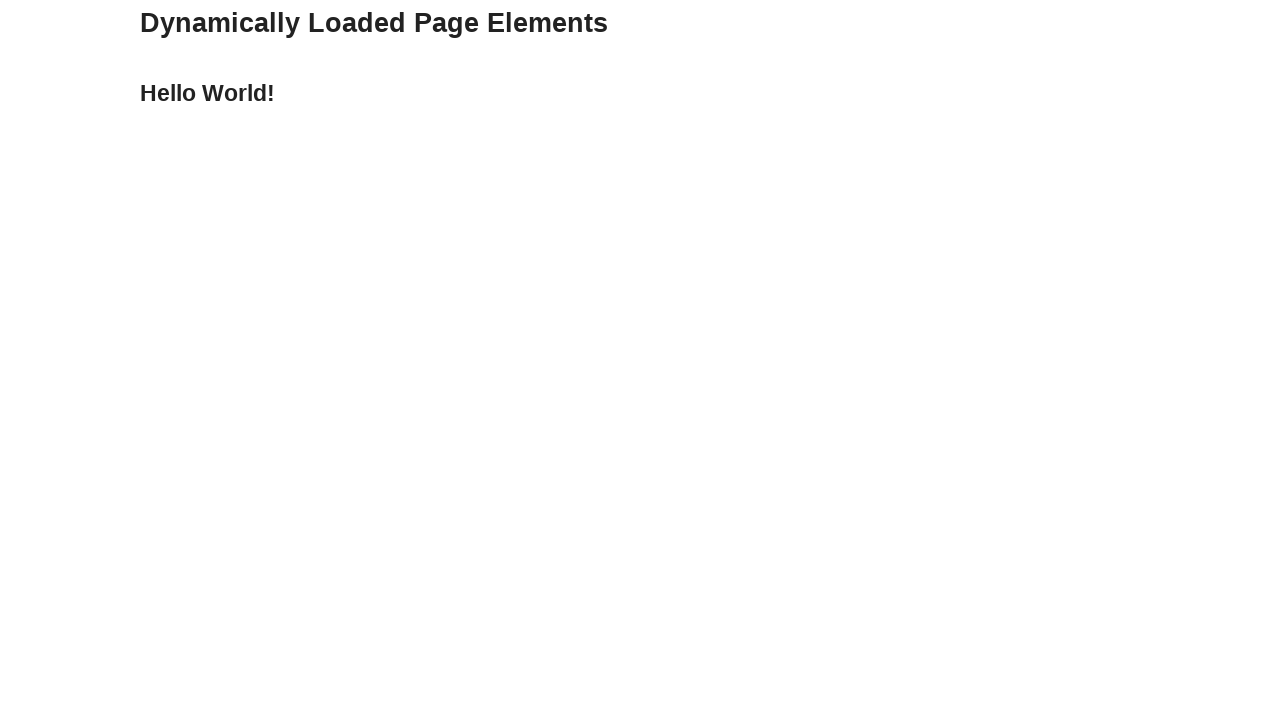